Tests JavaScript alert functionality by entering a name in a text field, clicking an alert button, and accepting the alert dialog that appears.

Starting URL: https://rahulshettyacademy.com/AutomationPractice

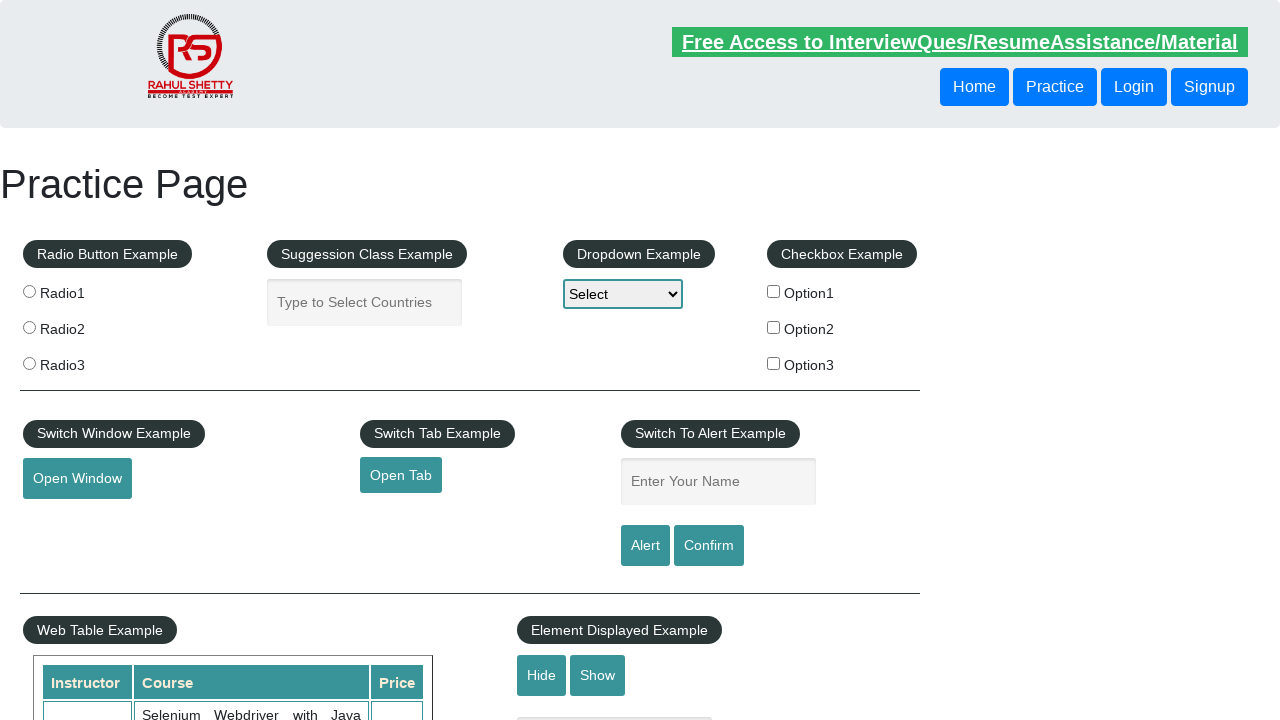

Set up dialog handler to accept alerts
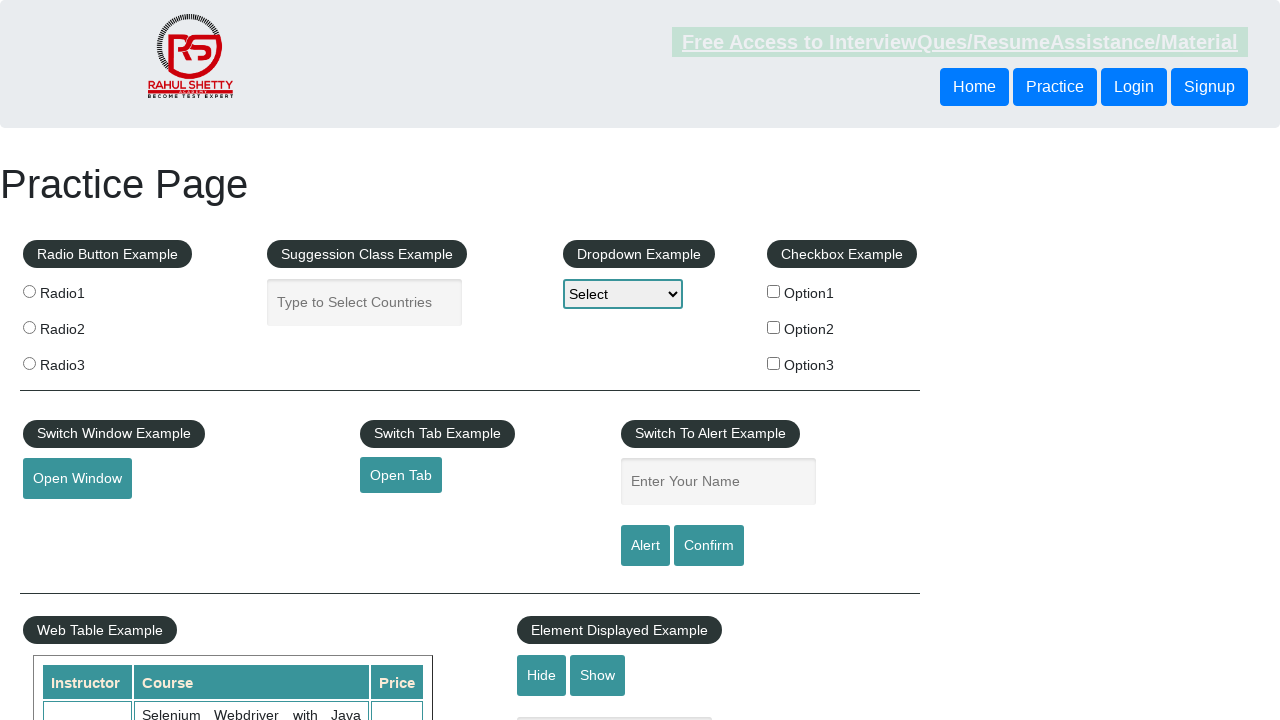

Filled name input field with 'Pallav' on input[name='enter-name']
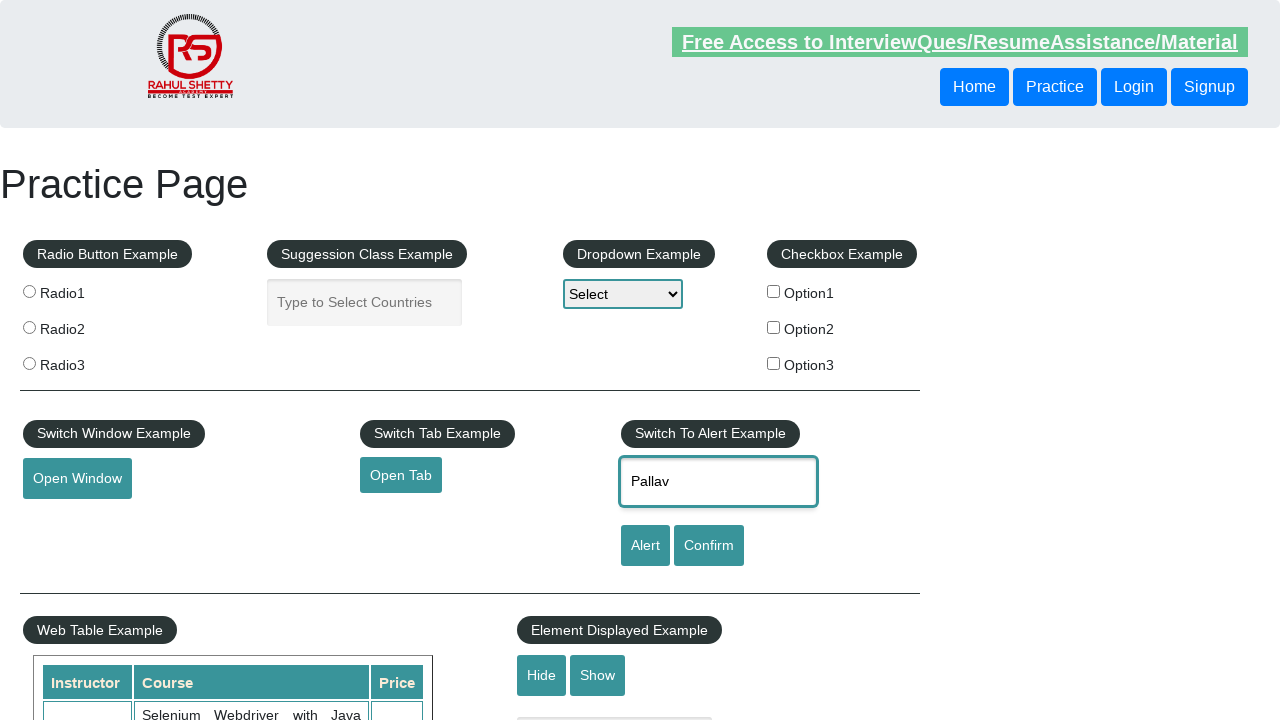

Clicked alert button to trigger JavaScript alert dialog at (645, 546) on #alertbtn
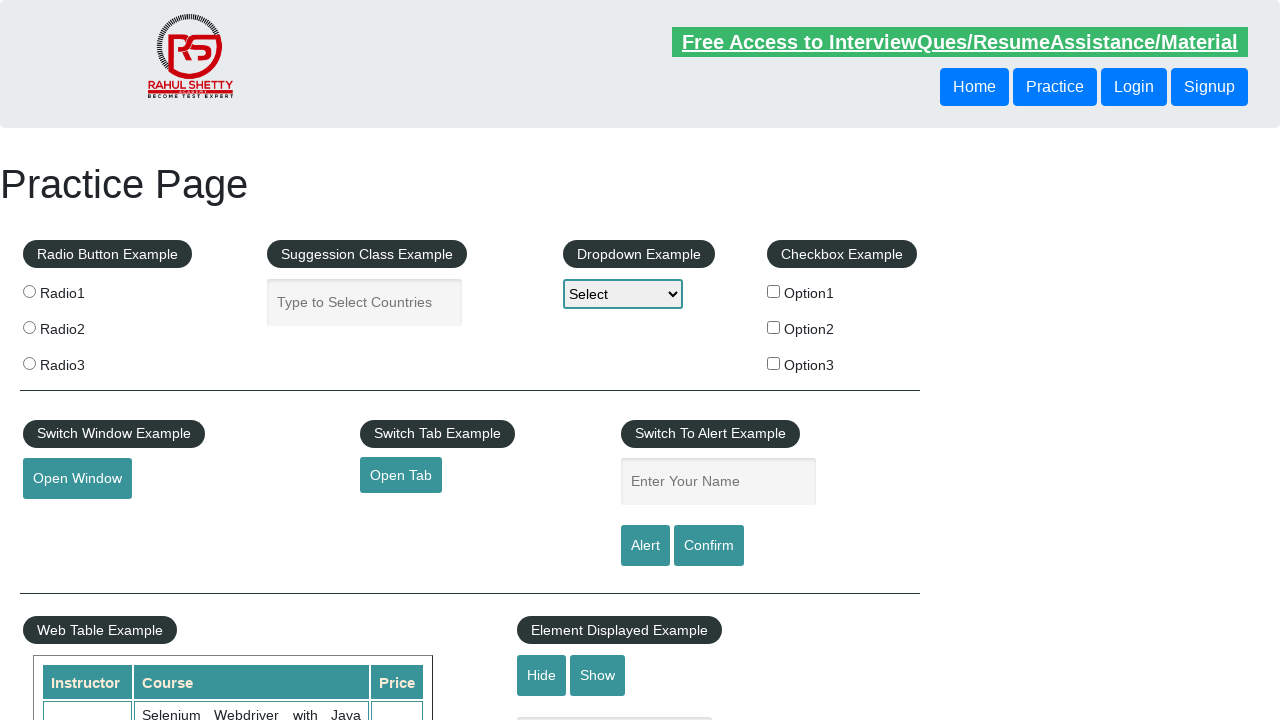

Waited for alert dialog to be processed
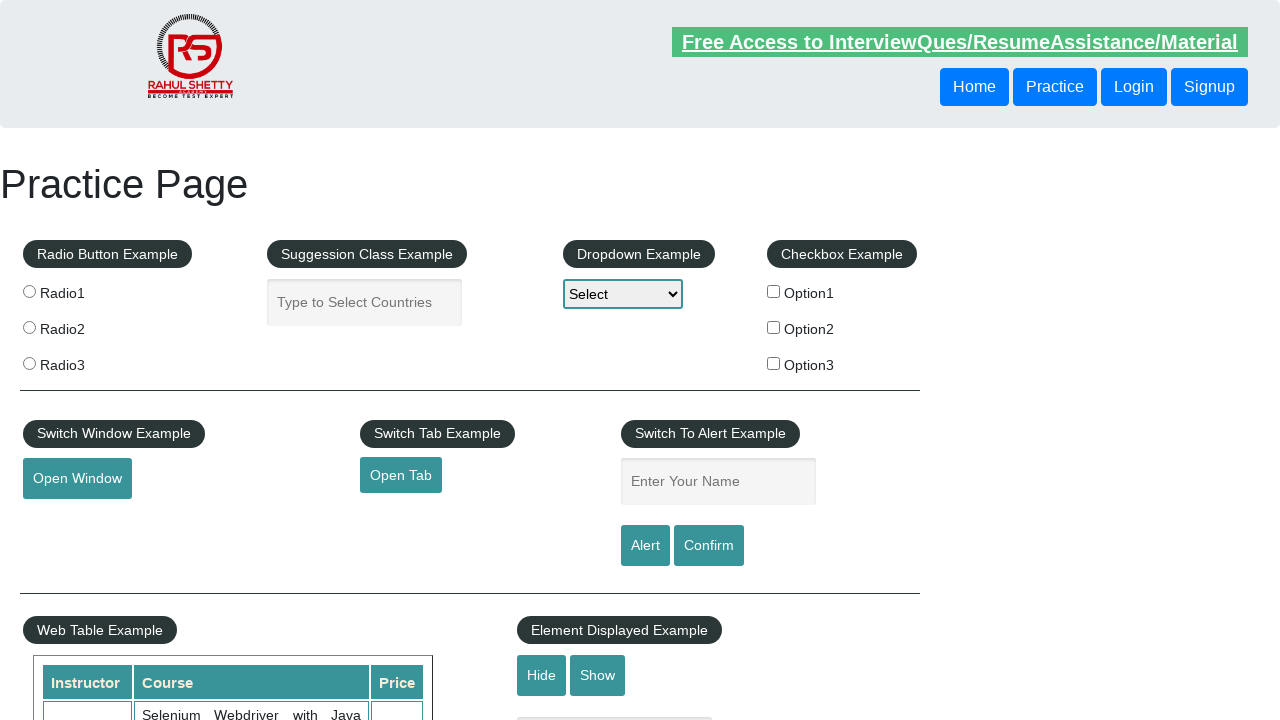

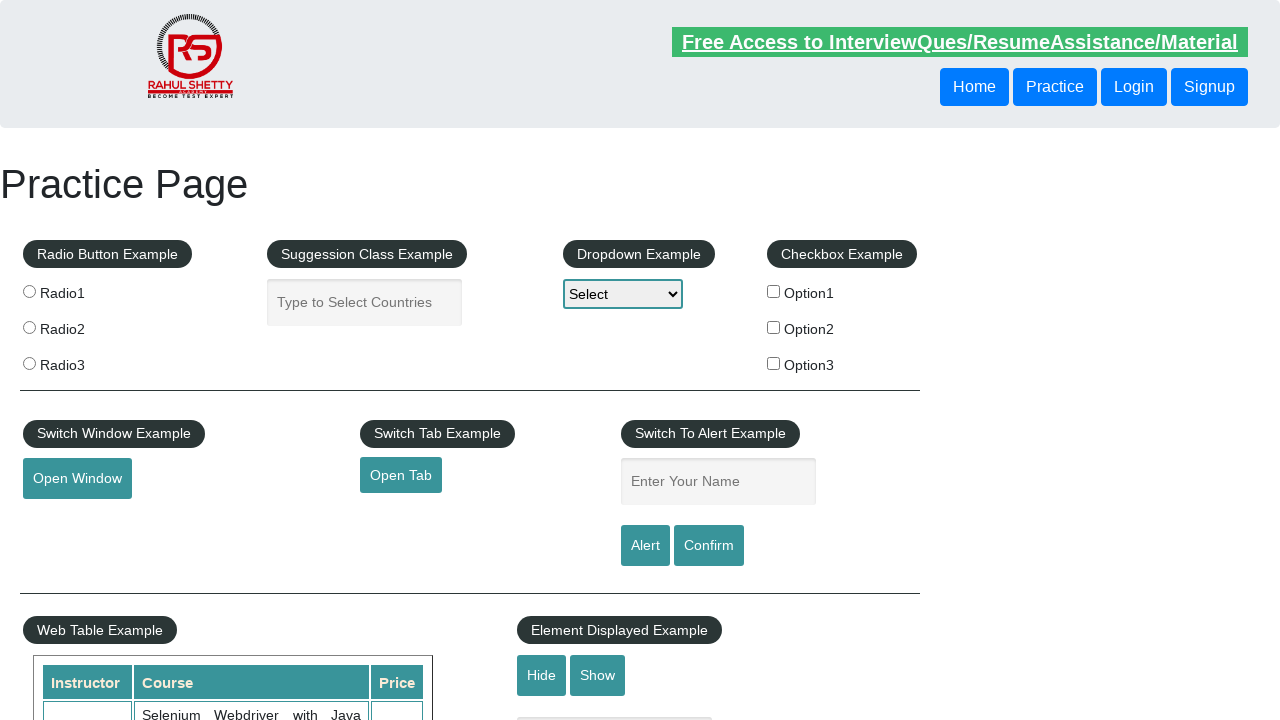